Uses the NOAA Great Circle Distance Calculator to compute the distance between two geographic coordinates by filling in latitude/longitude values and clicking compute.

Starting URL: https://www.nhc.noaa.gov/gccalc.shtml

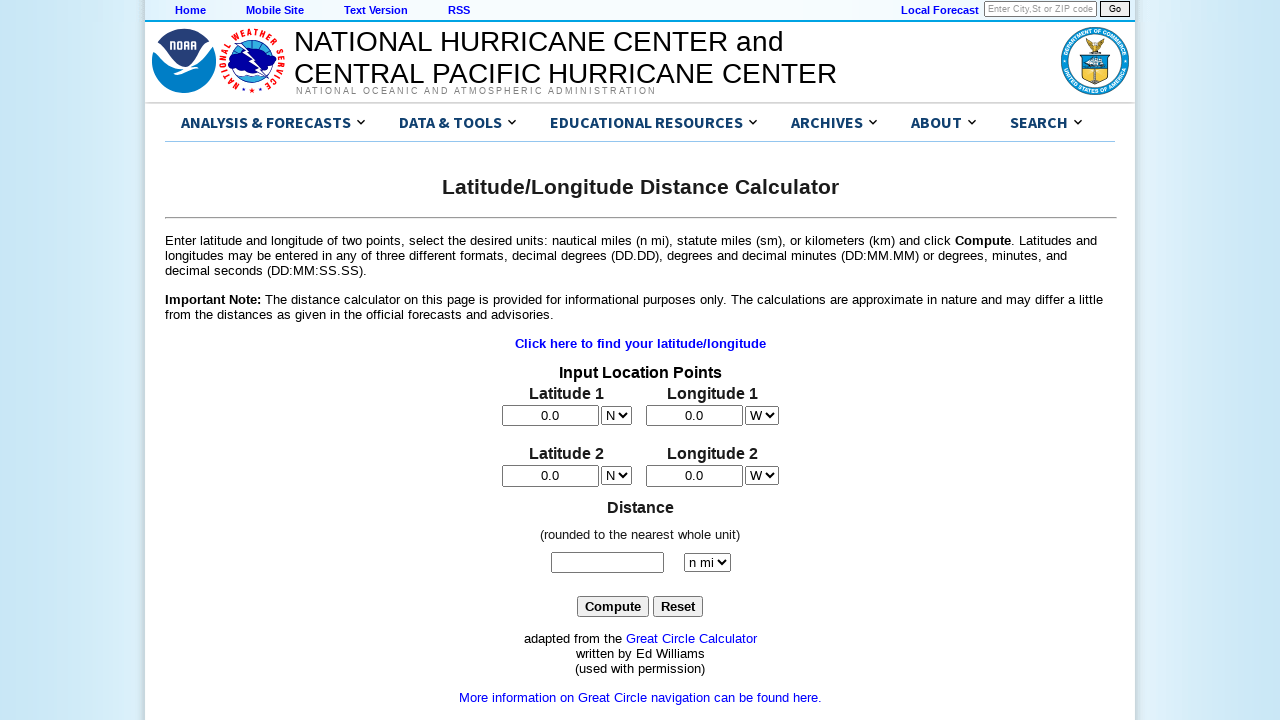

Selected kilometers as the distance unit on select[name='Dunit']
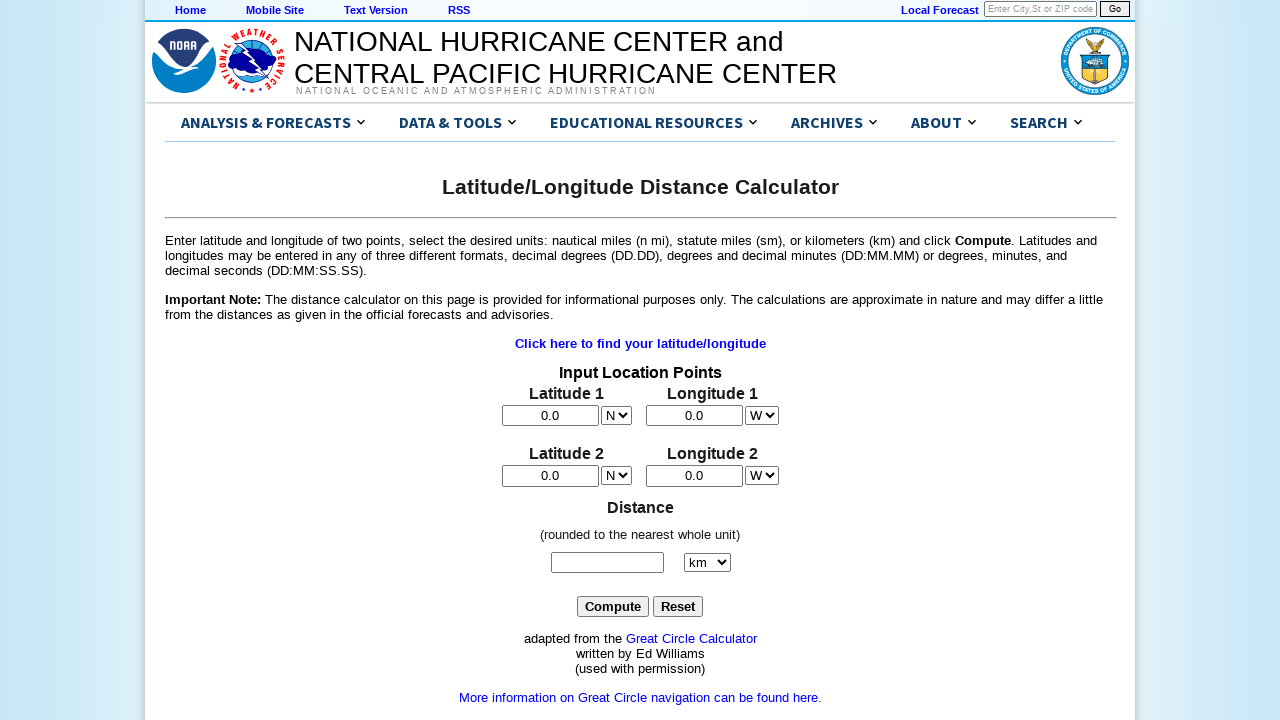

Filled first latitude field with 40.7128 (New York City) on input[name='lat1']
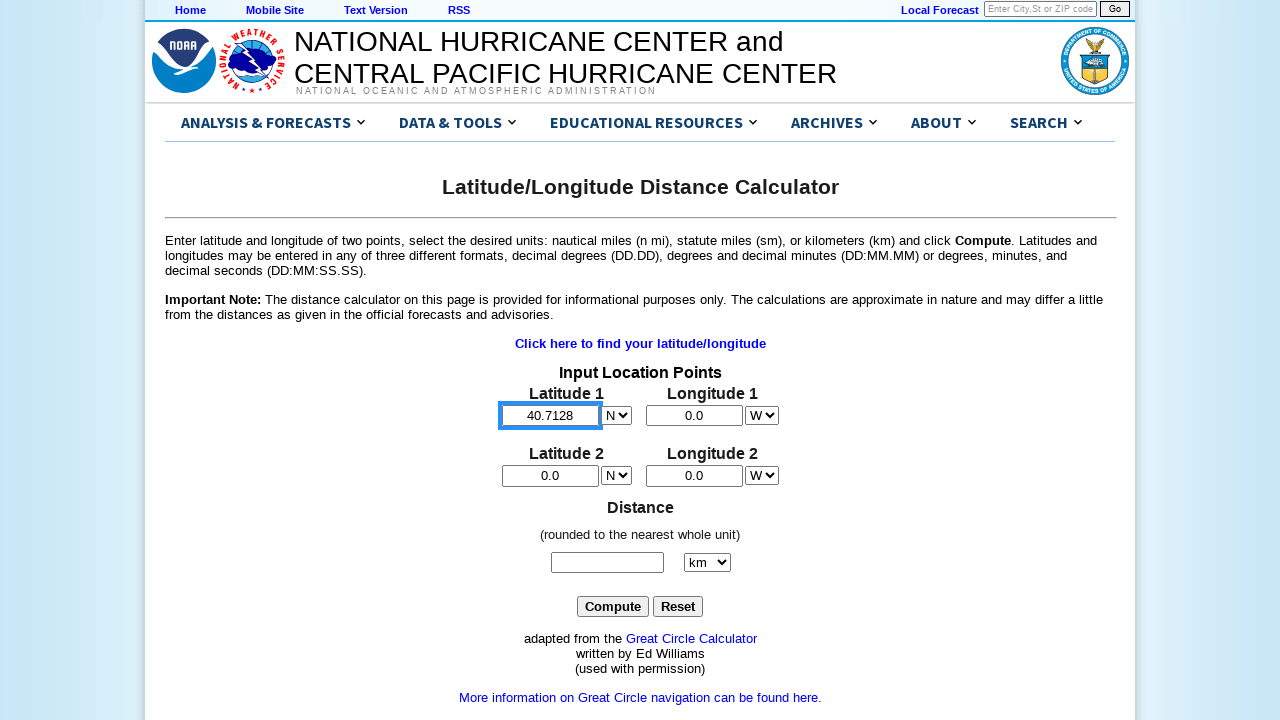

Selected North for first latitude on select[name='NS1']
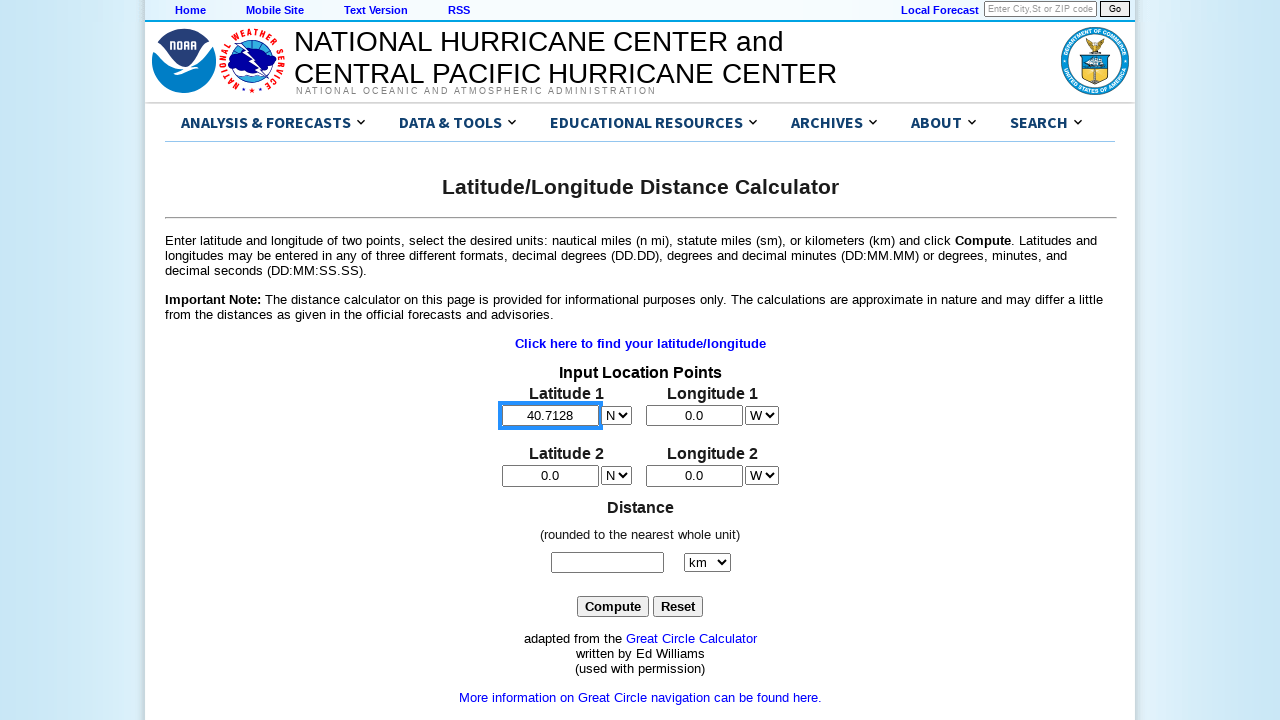

Filled first longitude field with 74.0060 on input[name='lon1']
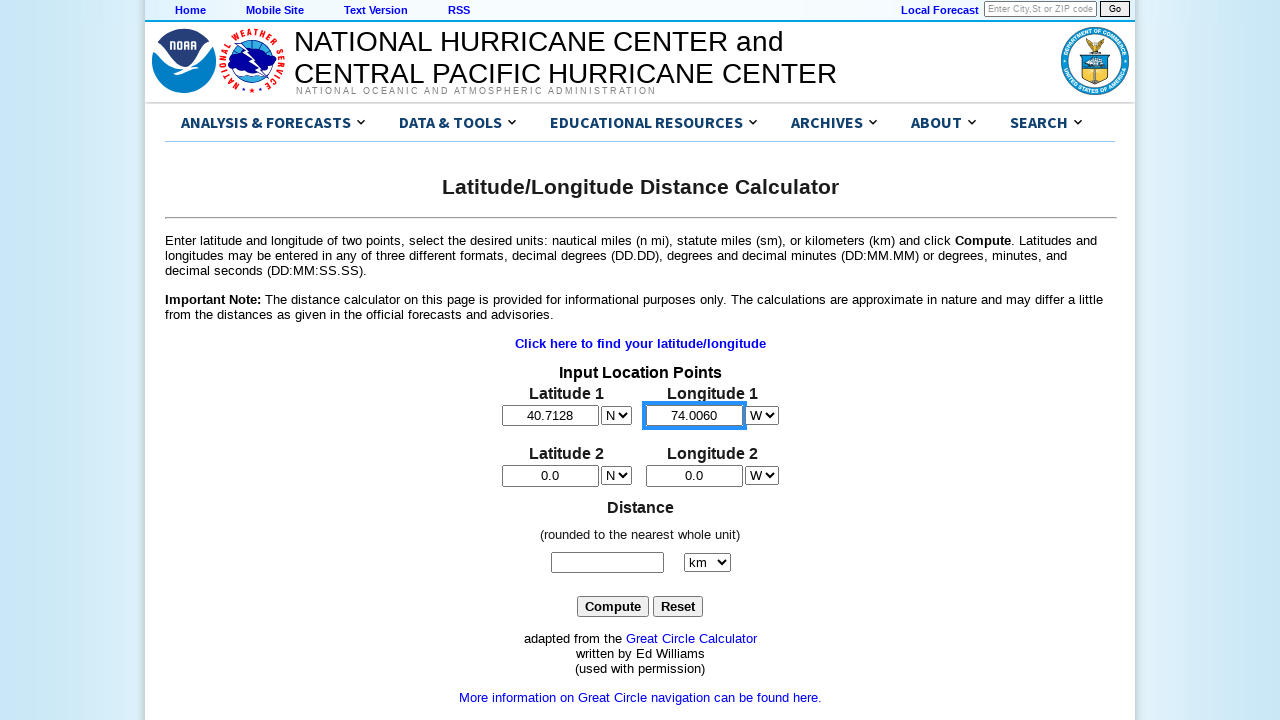

Selected West for first longitude on select[name='EW1']
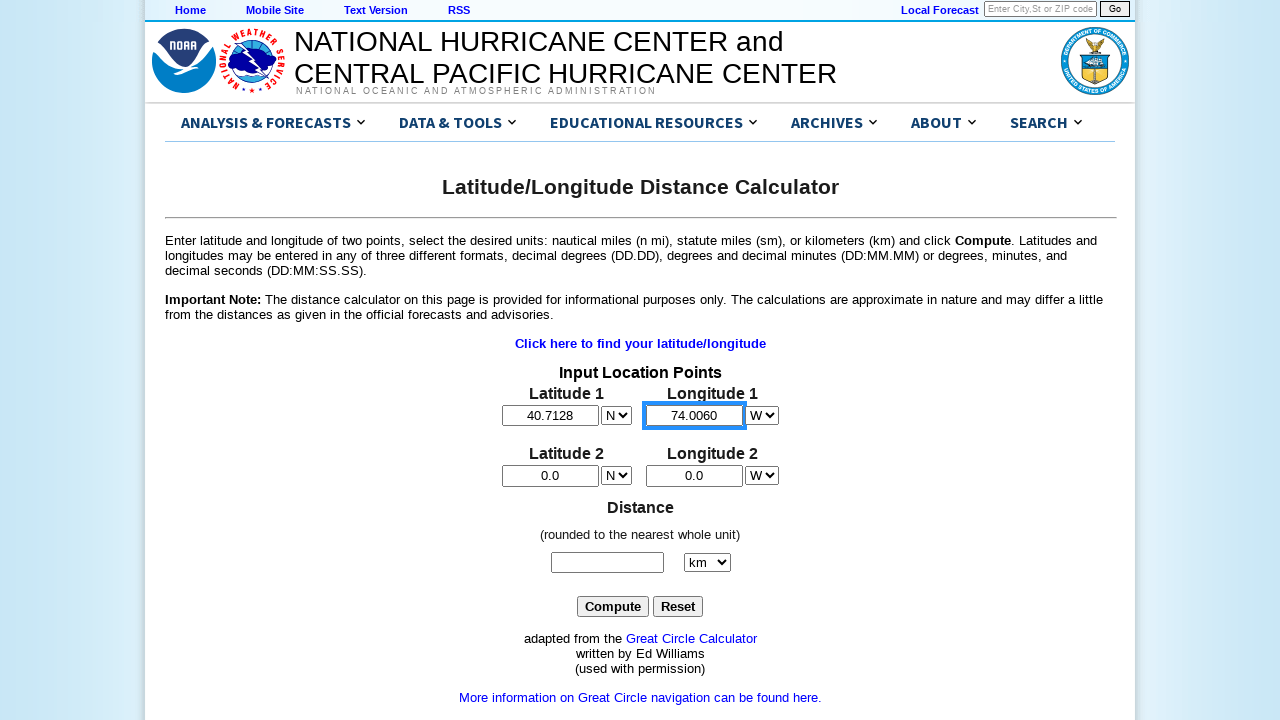

Filled second latitude field with 34.0522 (Los Angeles) on input[name='lat2']
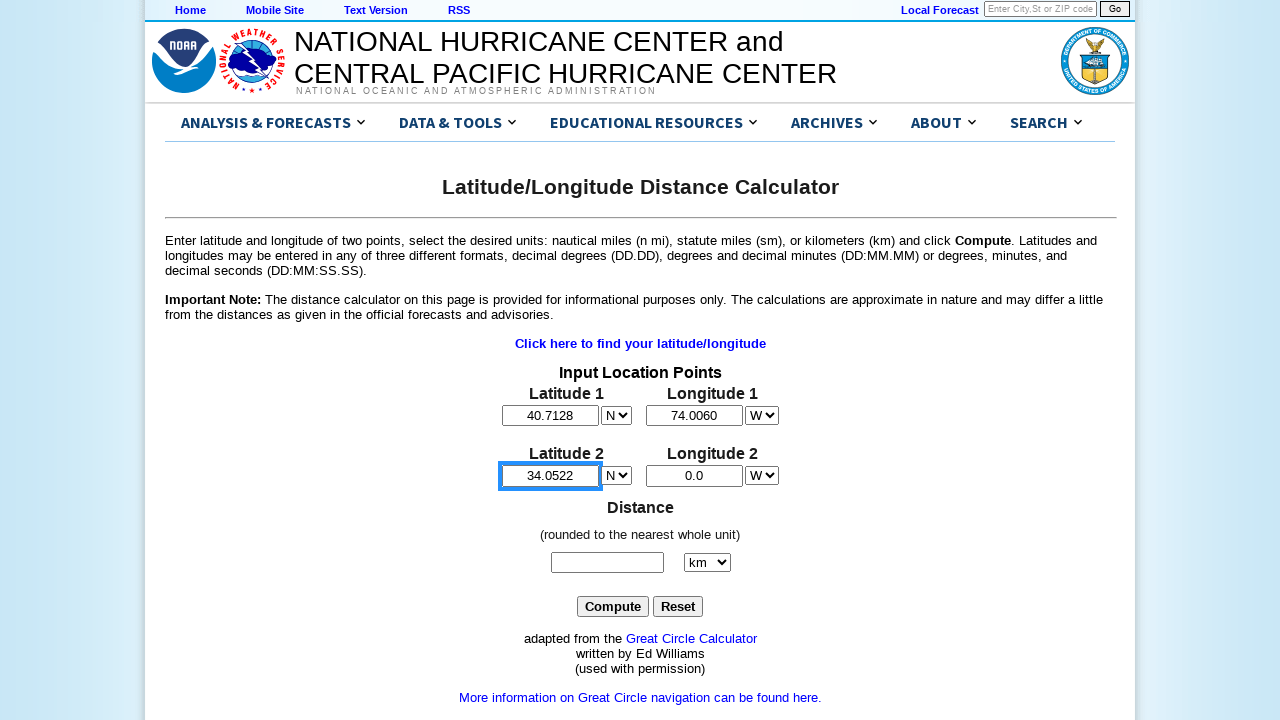

Selected North for second latitude on select[name='NS2']
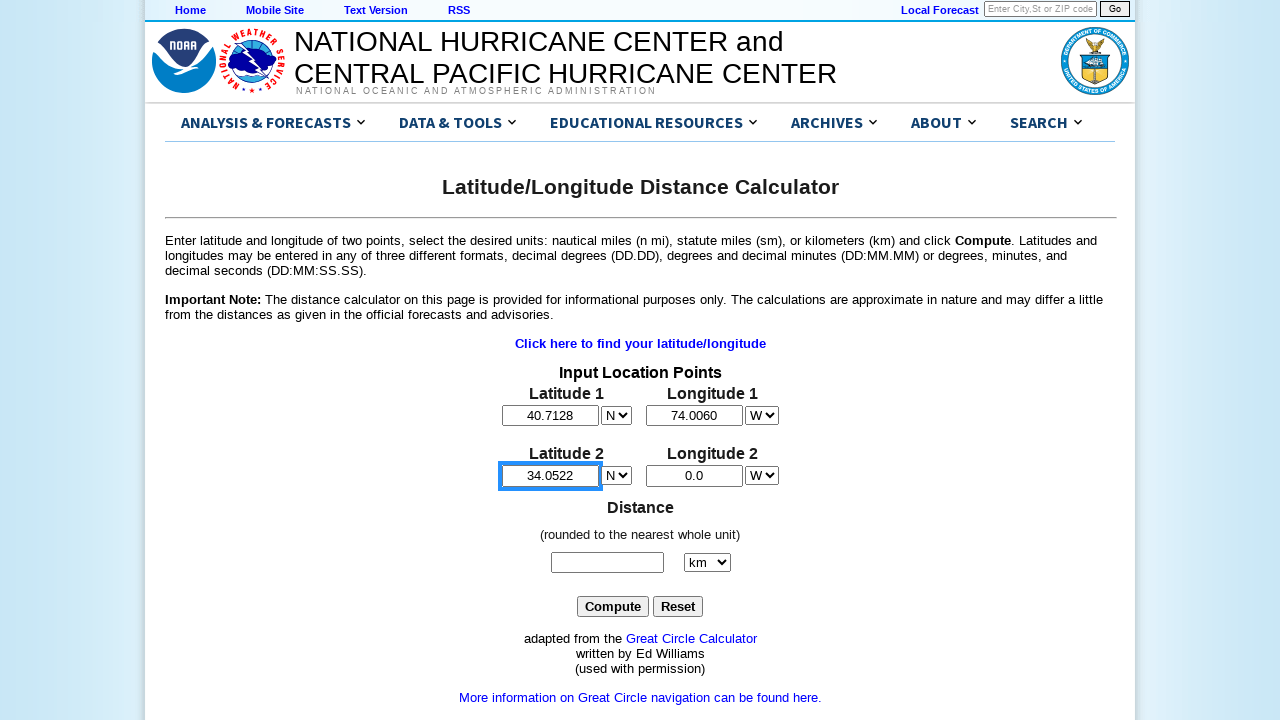

Filled second longitude field with 118.2437 on input[name='lon2']
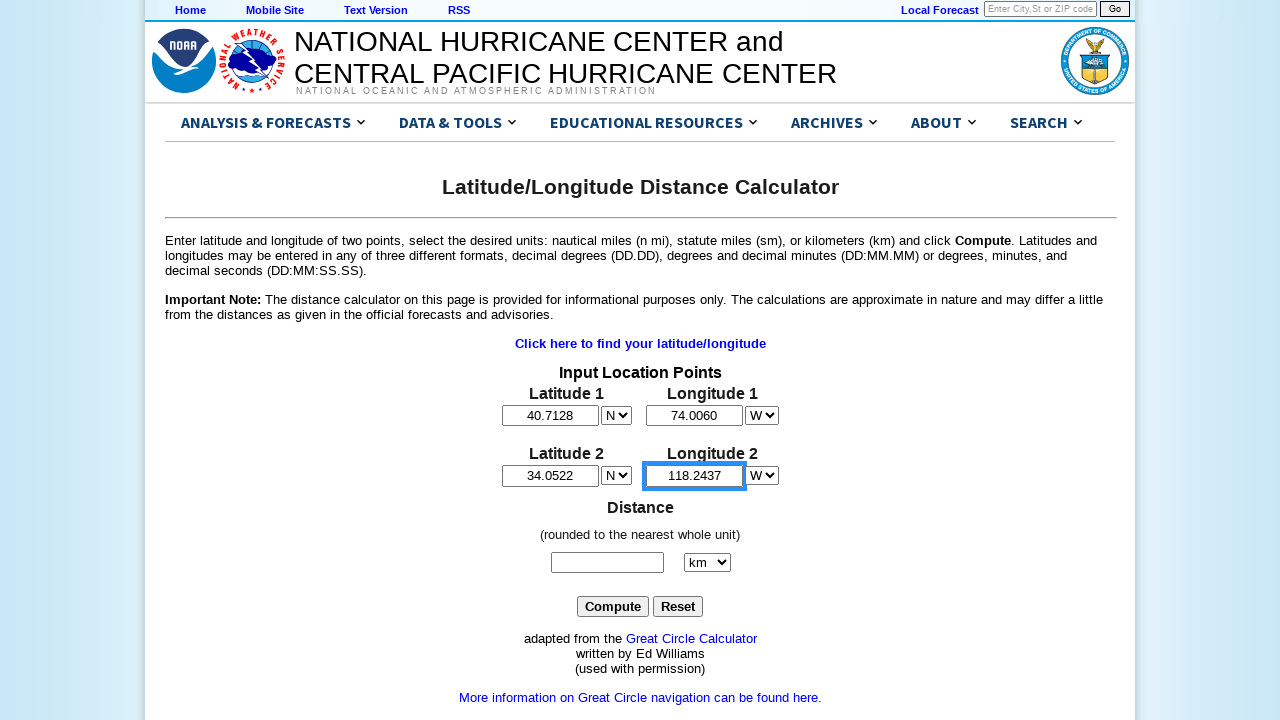

Selected West for second longitude on select[name='EW2']
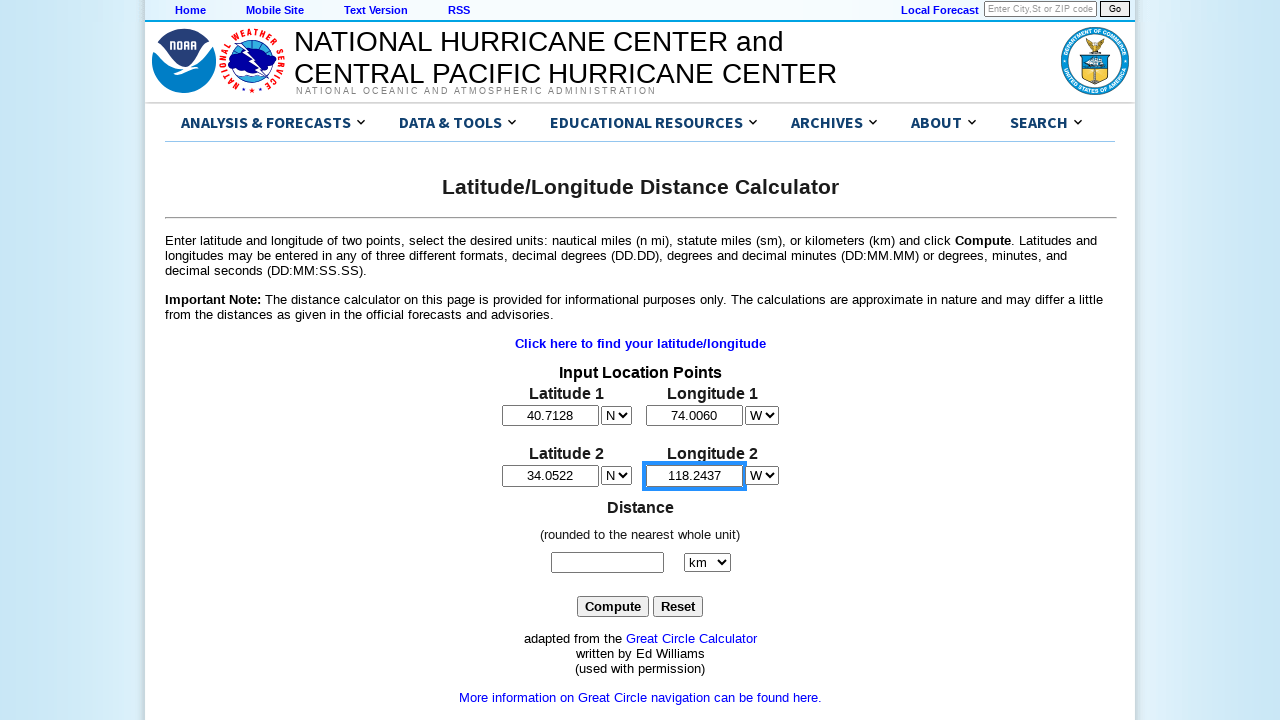

Clicked Compute button to calculate distance between New York City and Los Angeles at (613, 607) on input[value='Compute']
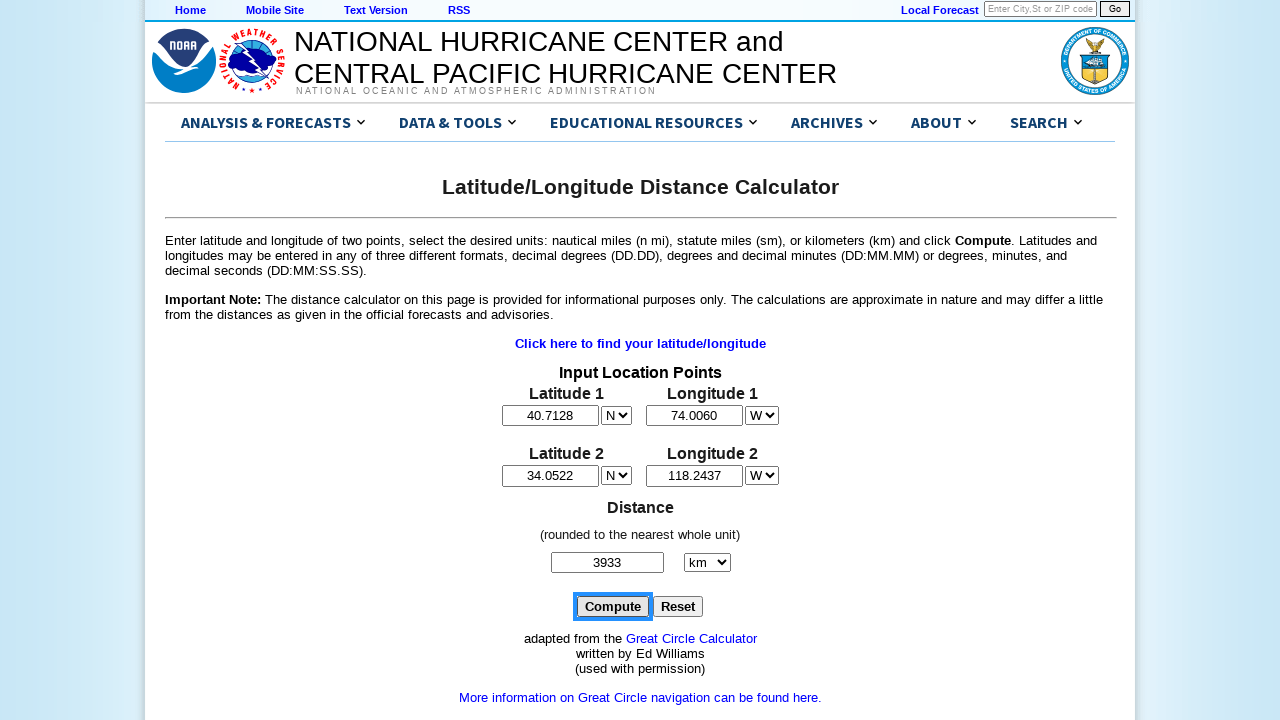

Distance calculation completed and result appeared in output field
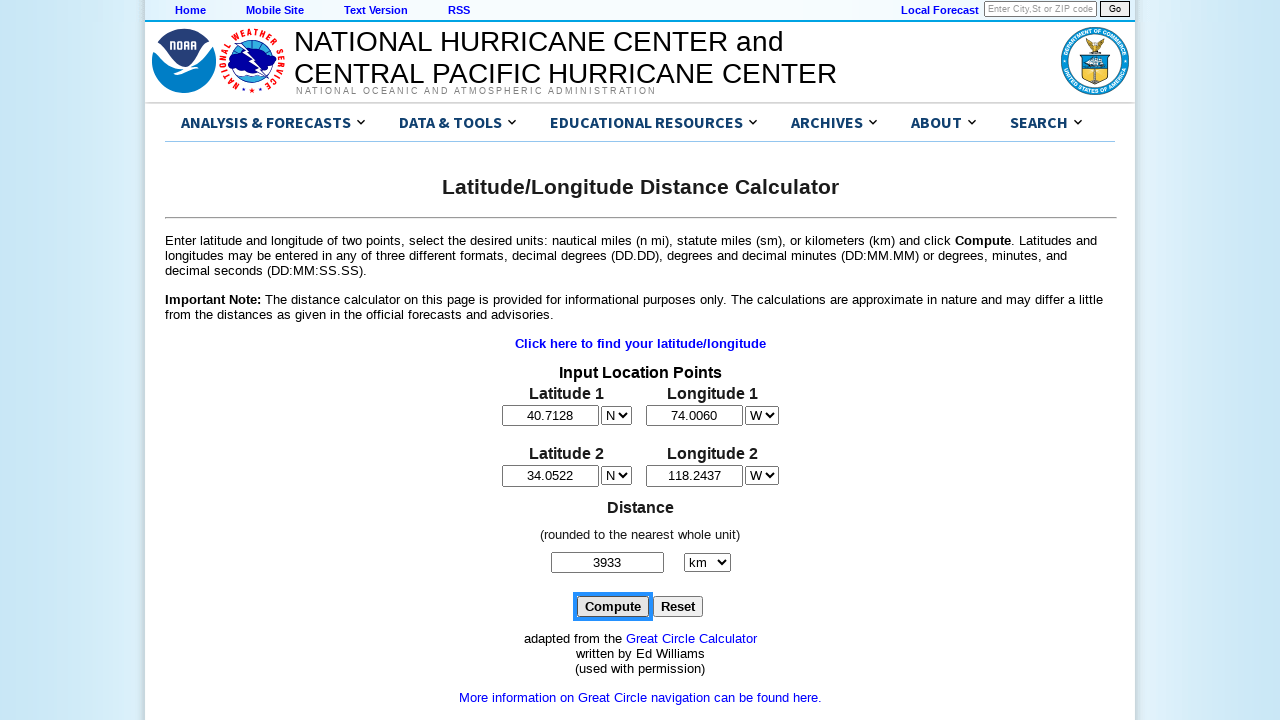

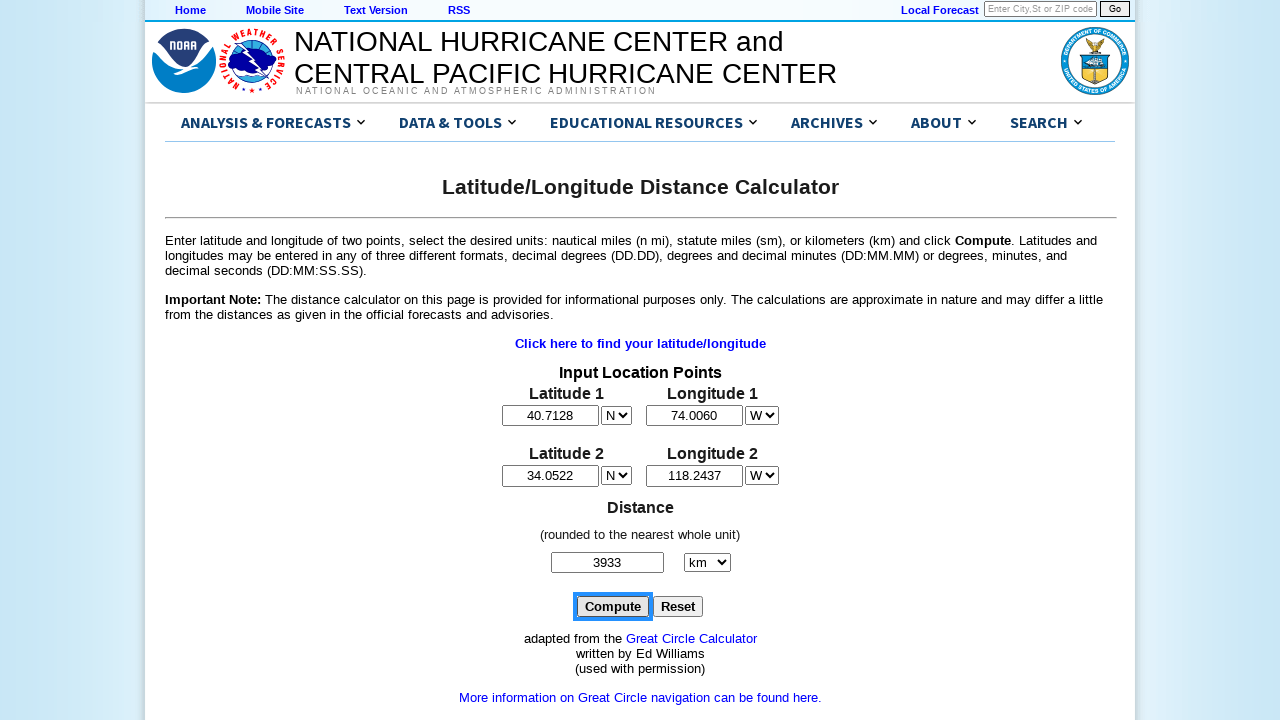